Tests browser alert dialog handling by clicking a button that triggers an alert and accepting it

Starting URL: https://testautomationpractice.blogspot.com/

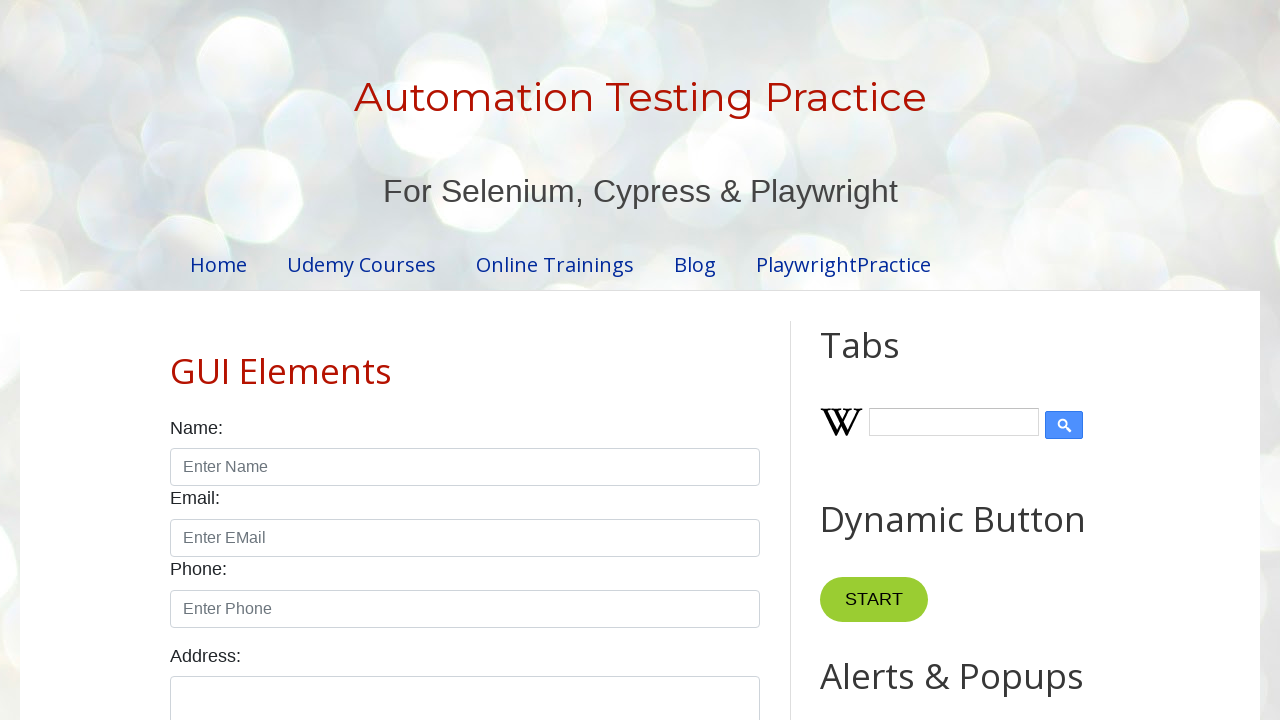

Set up dialog handler to accept alert prompts
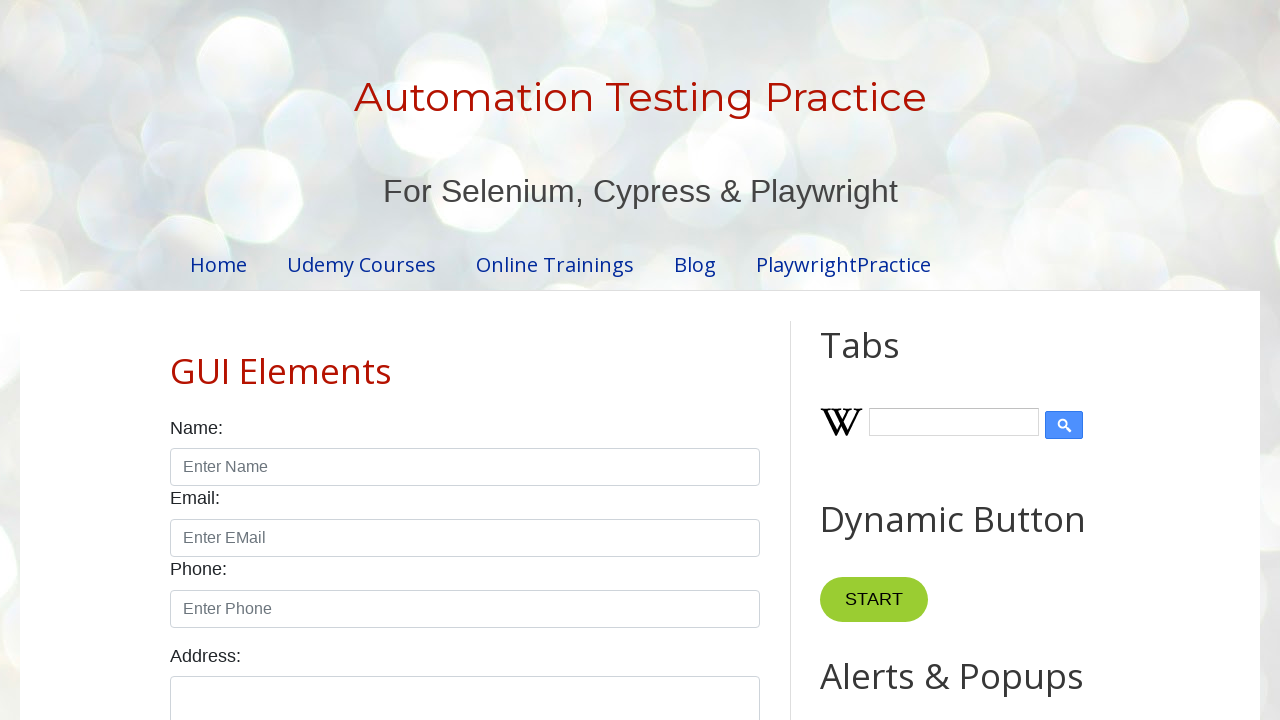

Clicked alert button to trigger alert dialog at (888, 361) on xpath=//button[@id='alertBtn']
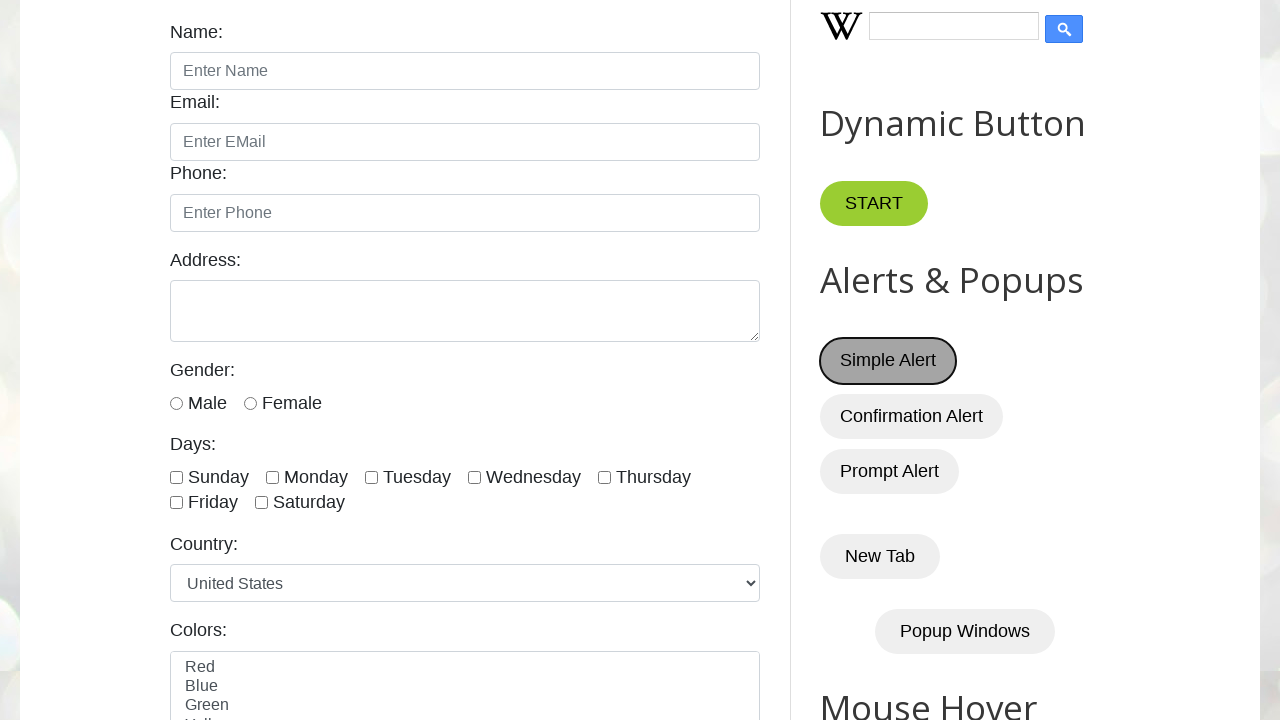

Waited for alert dialog to be handled
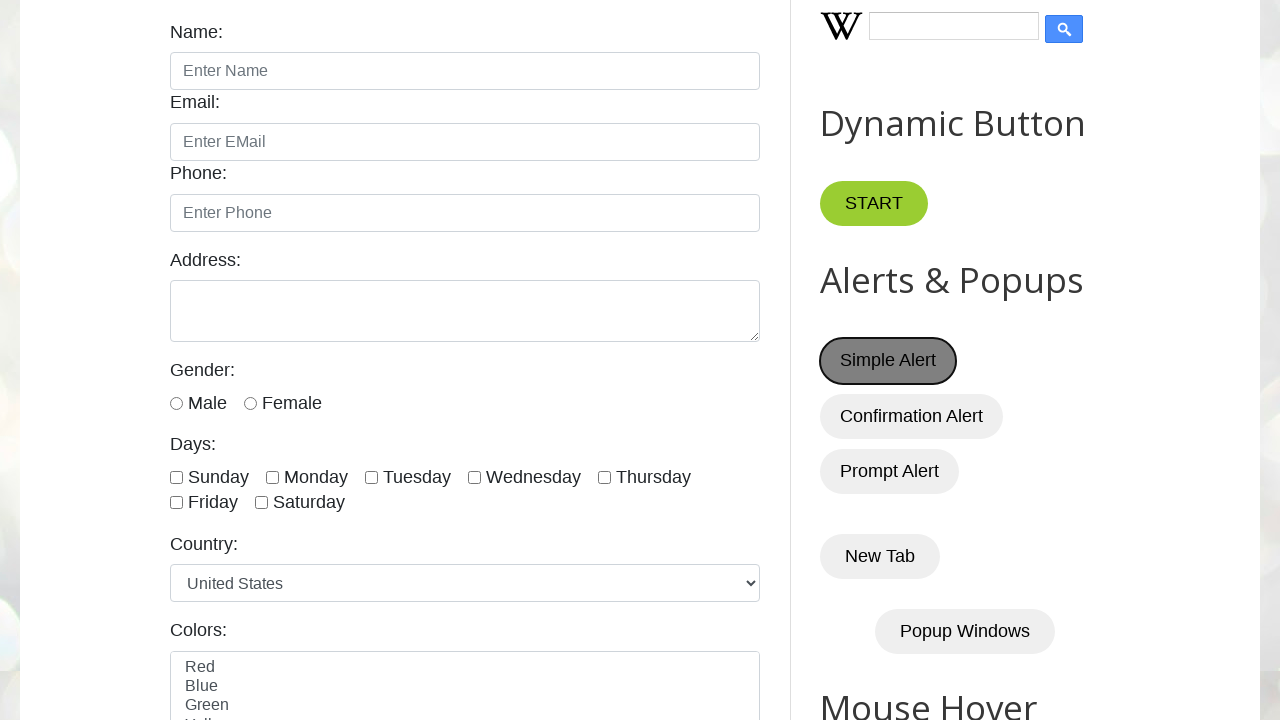

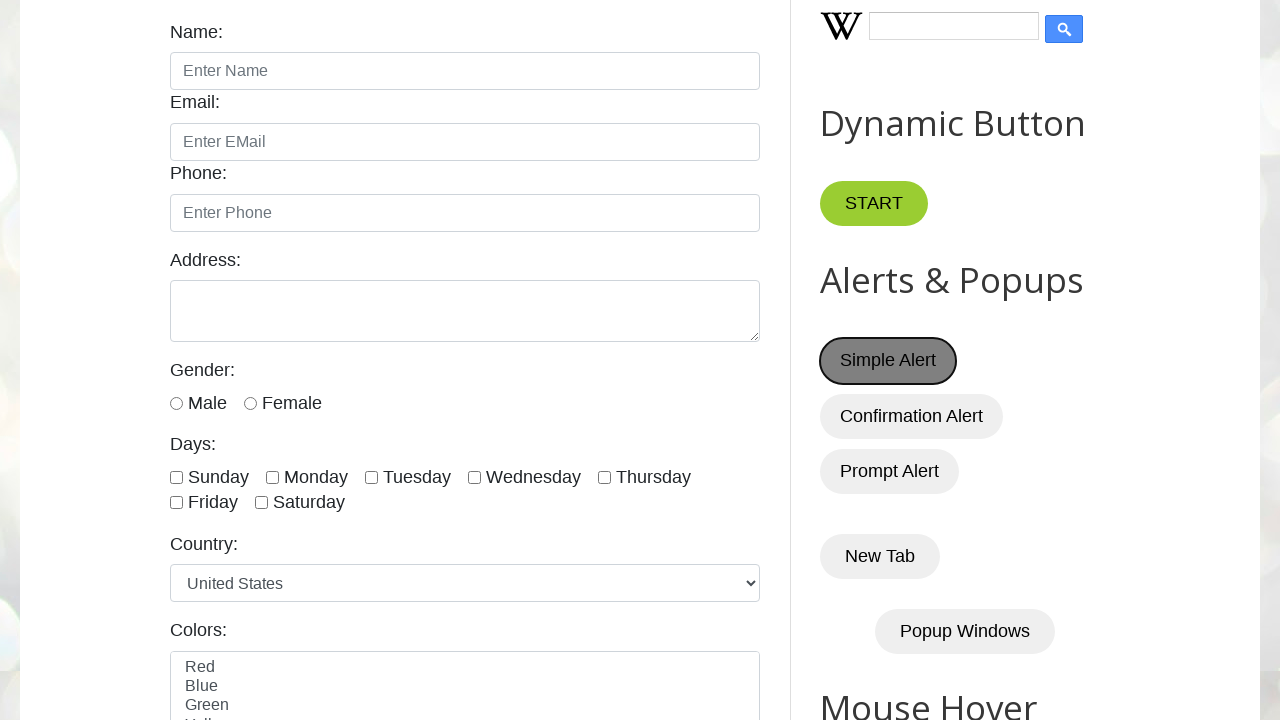